Tests dynamic content loading with shorter wait time by clicking Start button and verifying "Hello World!" text appears

Starting URL: https://automationfc.github.io/dynamic-loading/

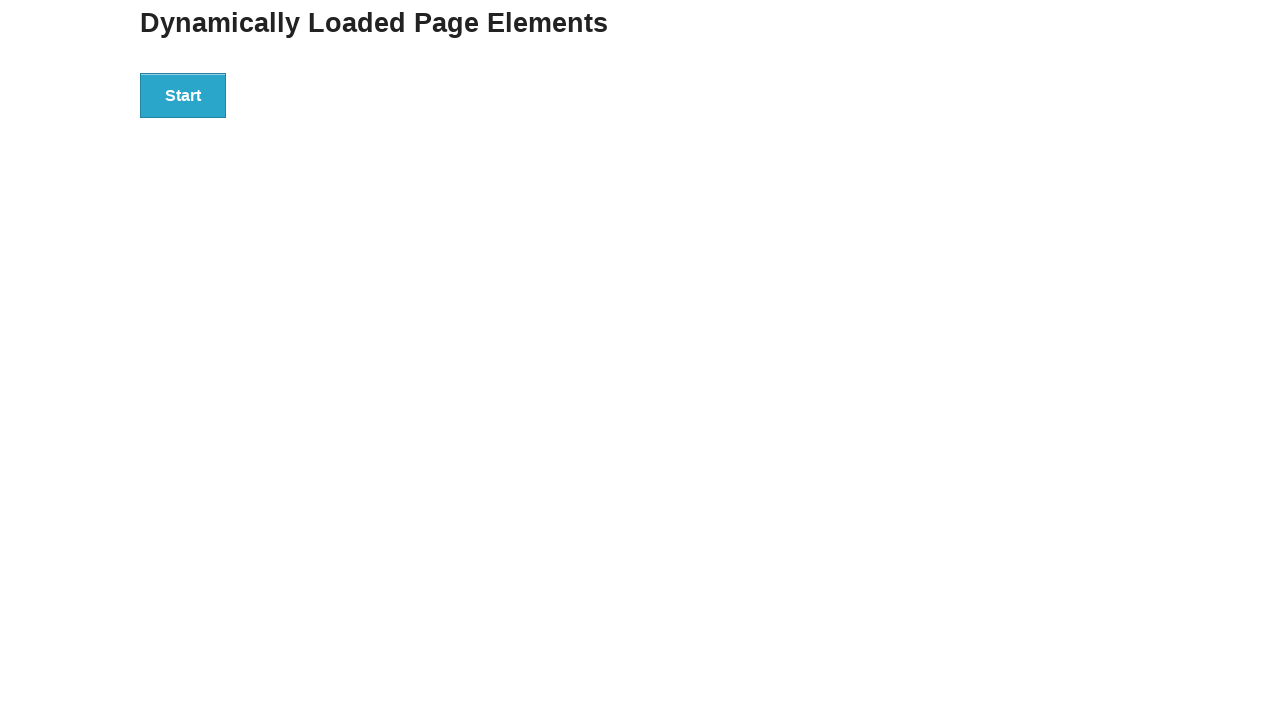

Clicked the Start button to begin dynamic loading at (183, 95) on xpath=//button[text()='Start']
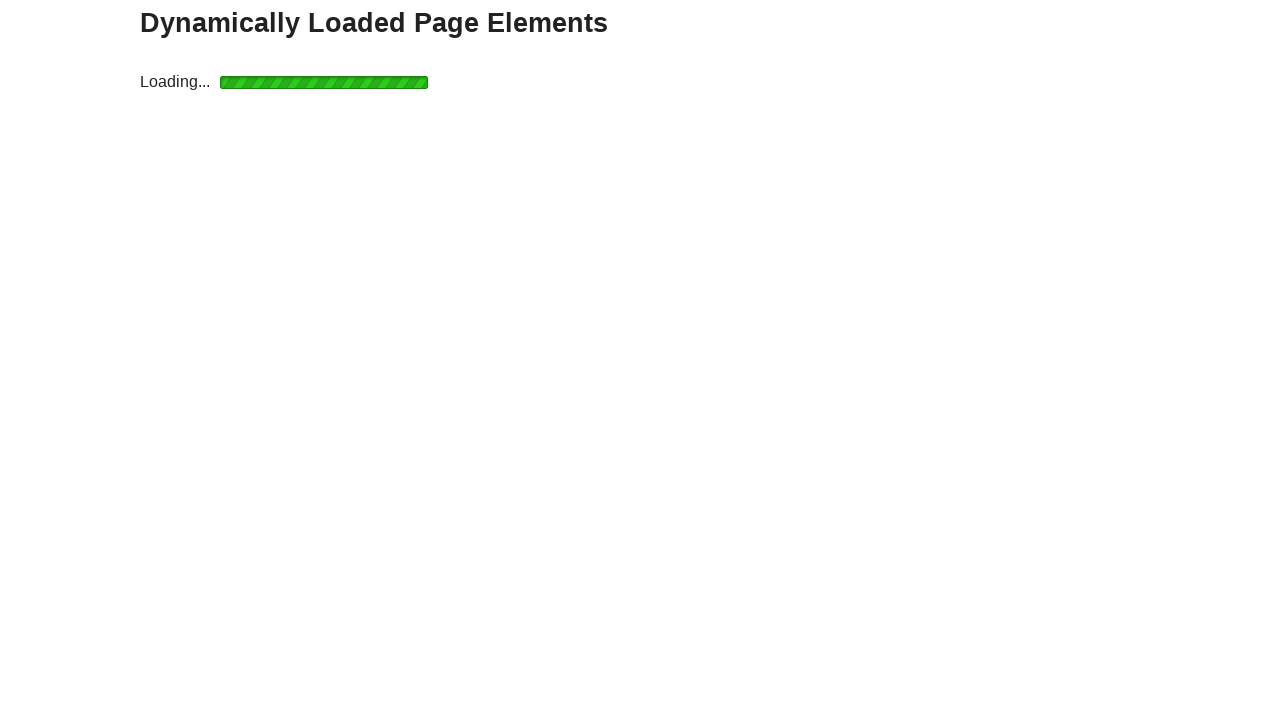

Waited for Hello World text to appear
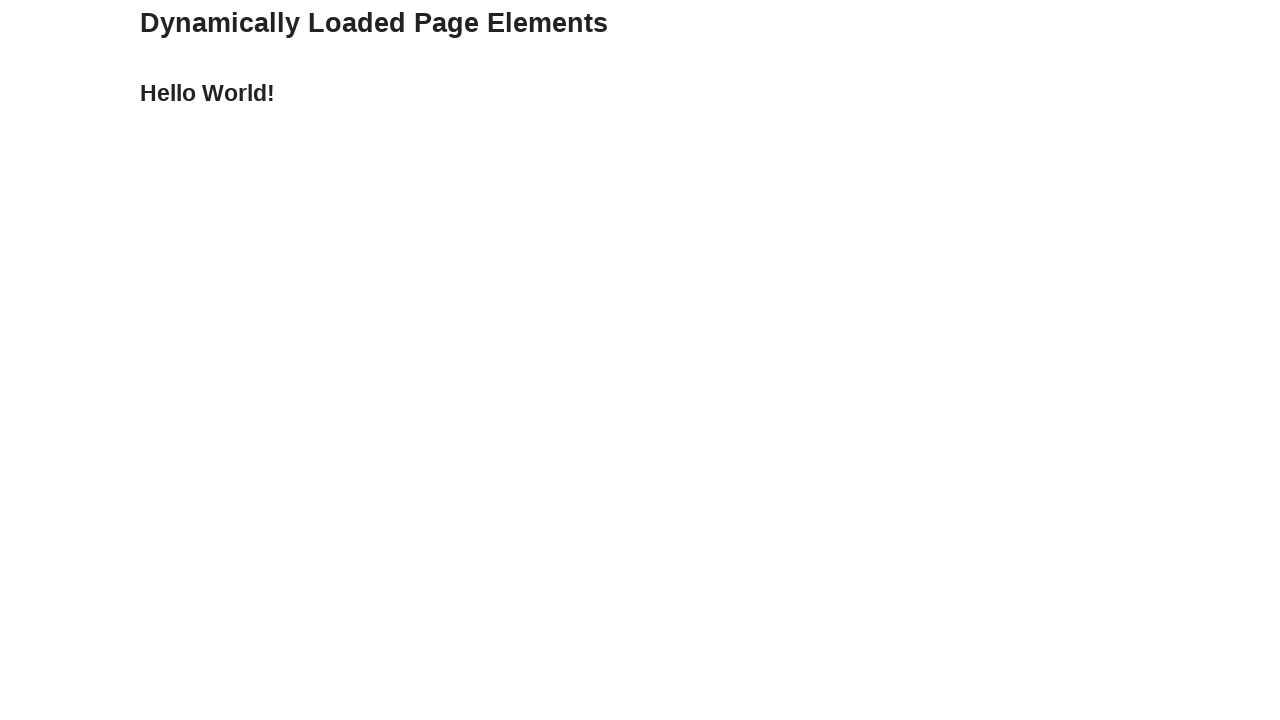

Retrieved Hello World text content
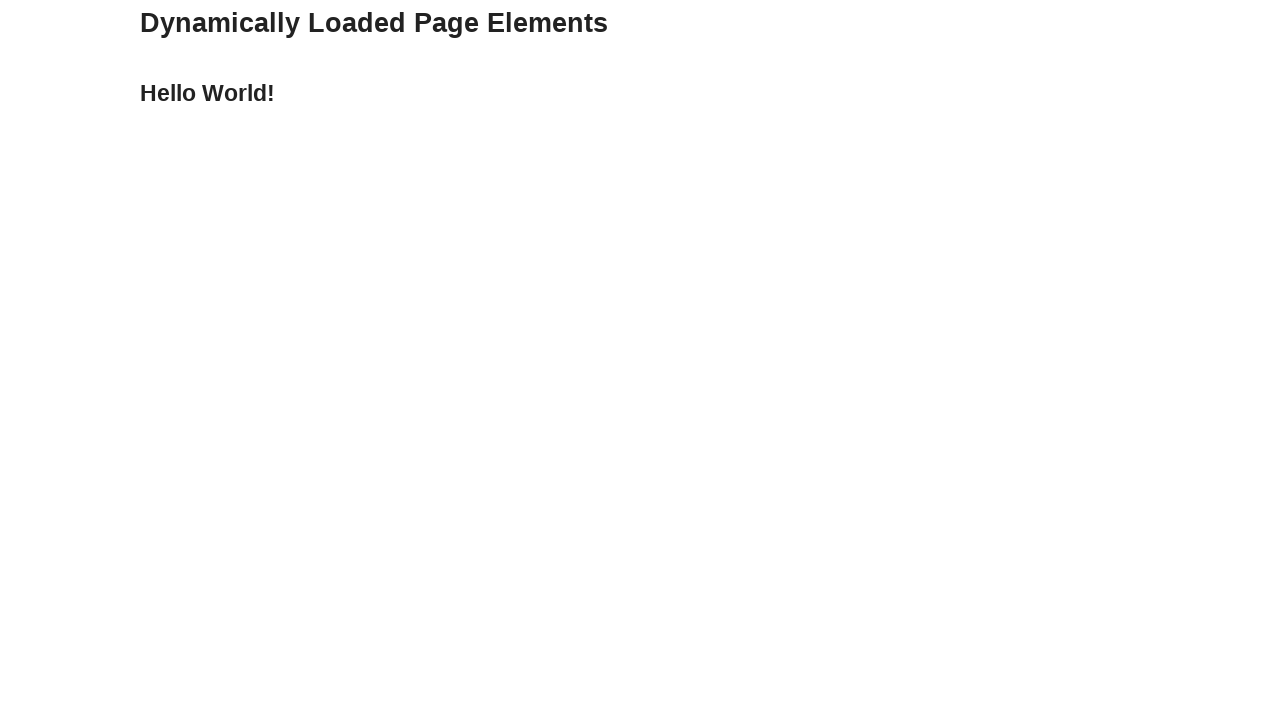

Verified that Hello World text matches expected value
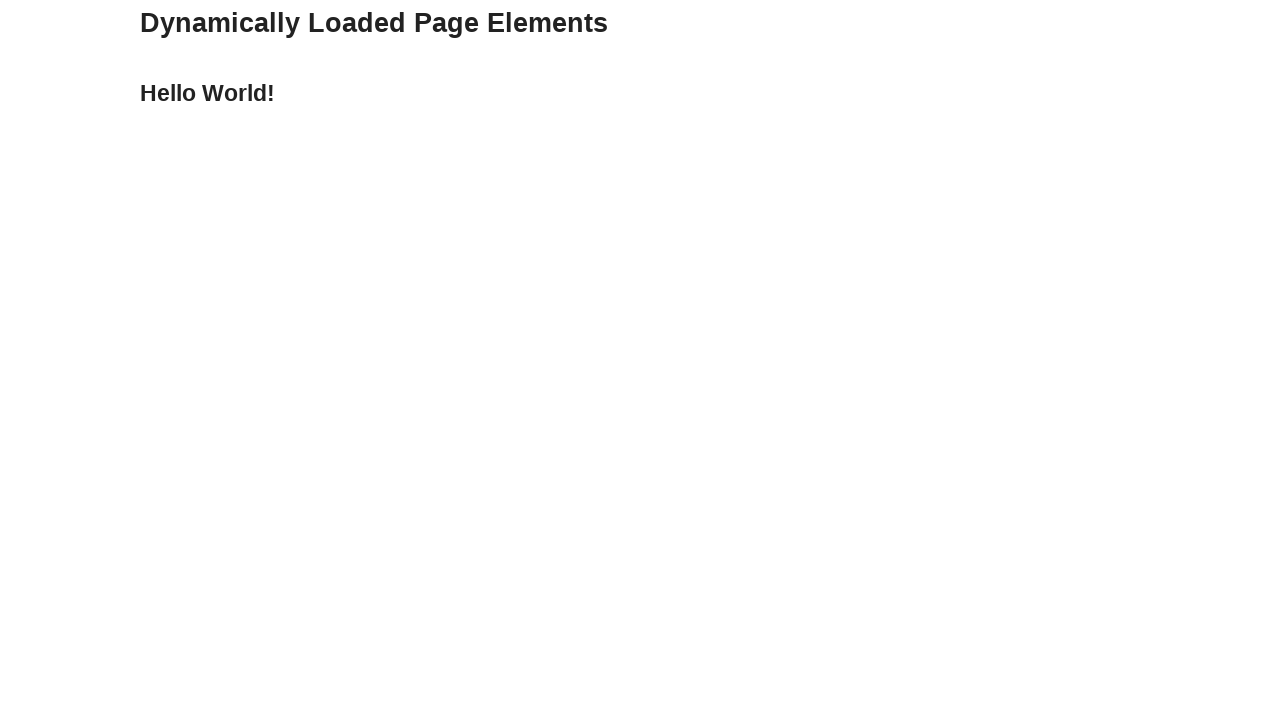

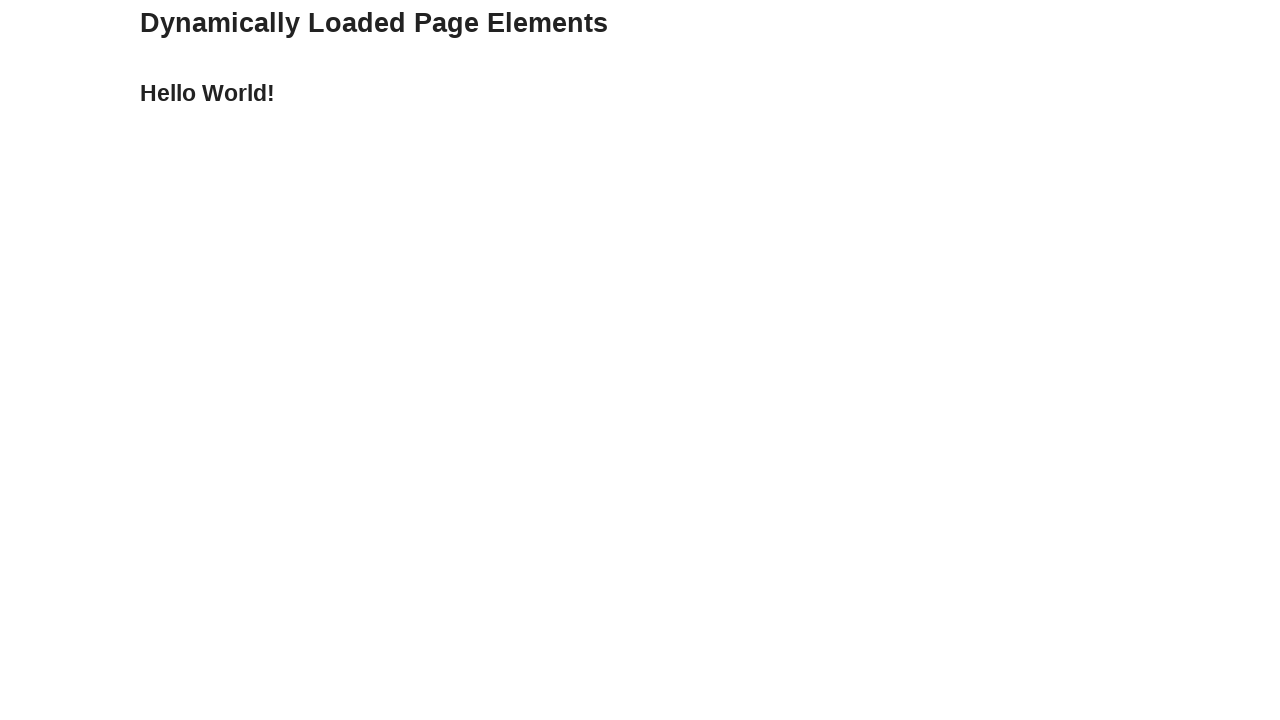